Tests that clicking the Reset link resets all cat rentals and displays the original cat listing

Starting URL: https://cs1632.appspot.com/

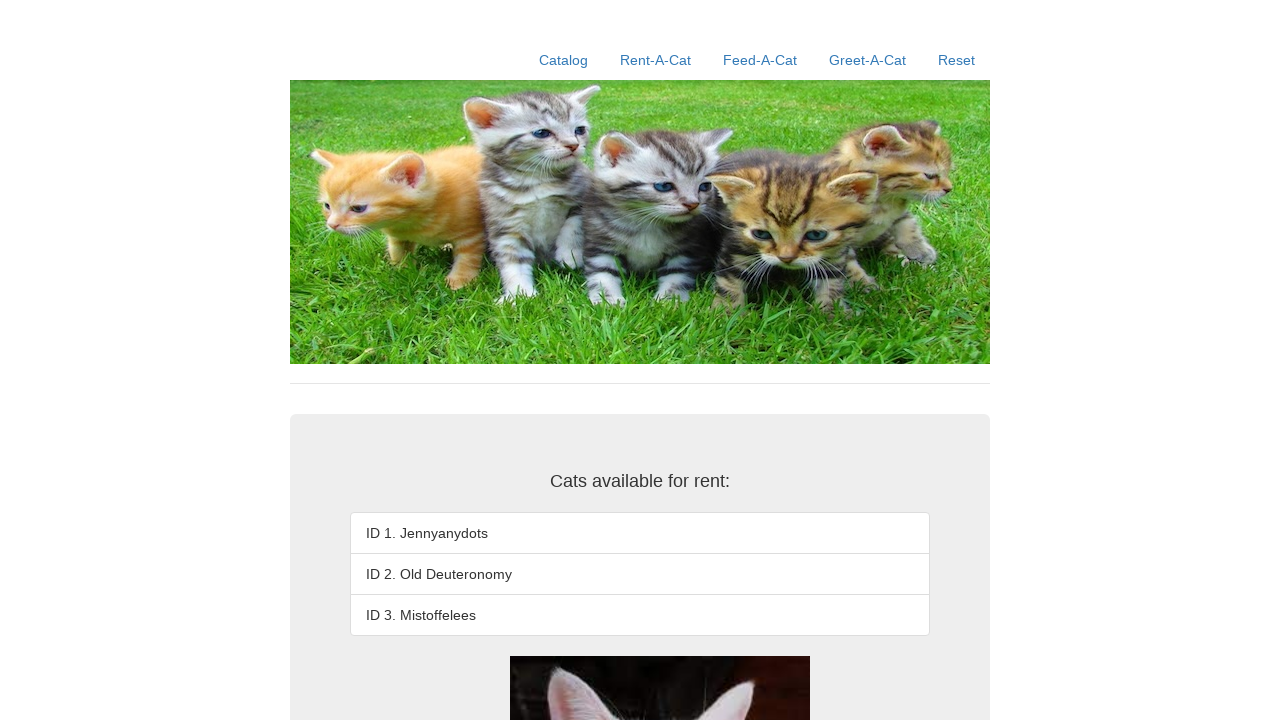

Reset all cat rental cookies to false
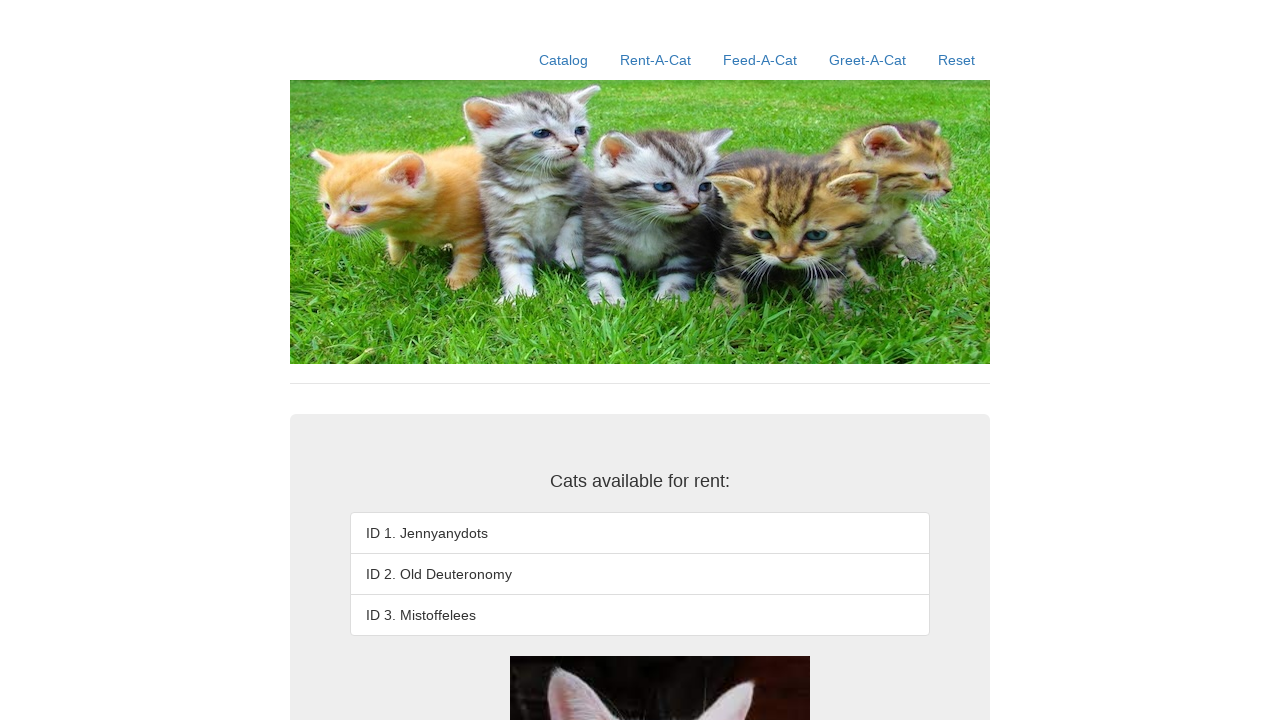

Set all cat rental cookies to true
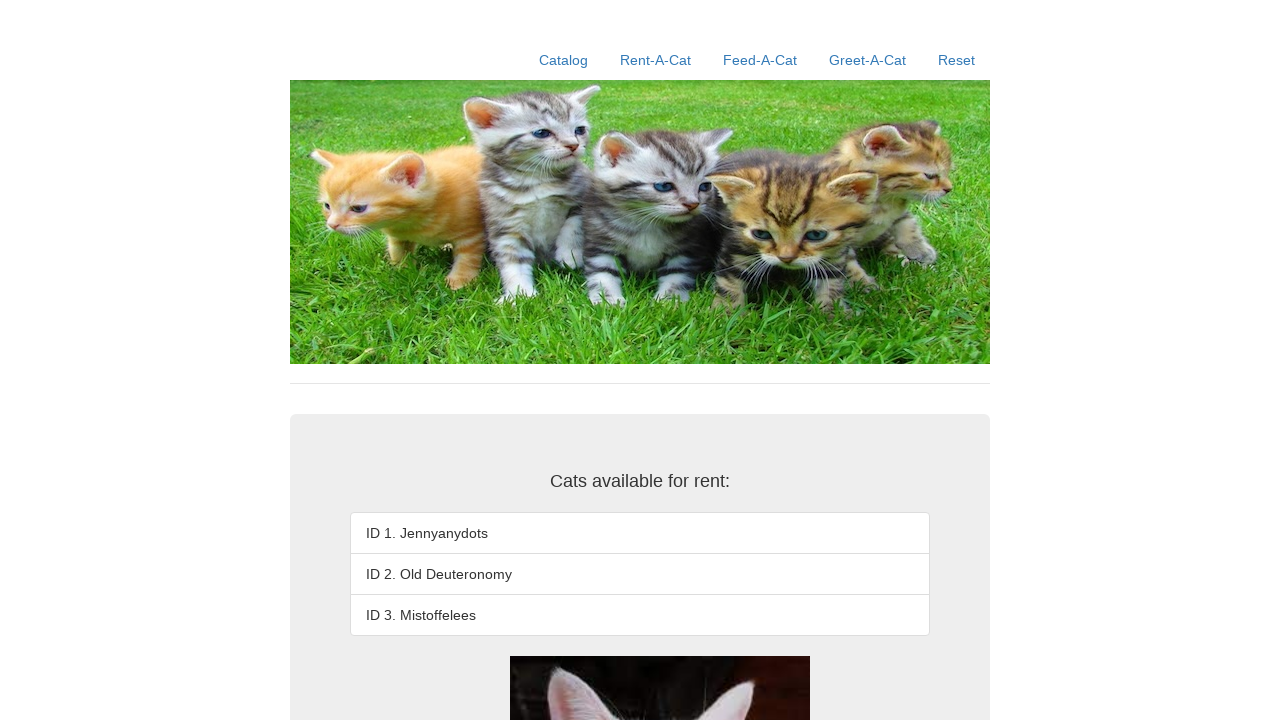

Clicked Reset link at (956, 60) on a:text('Reset')
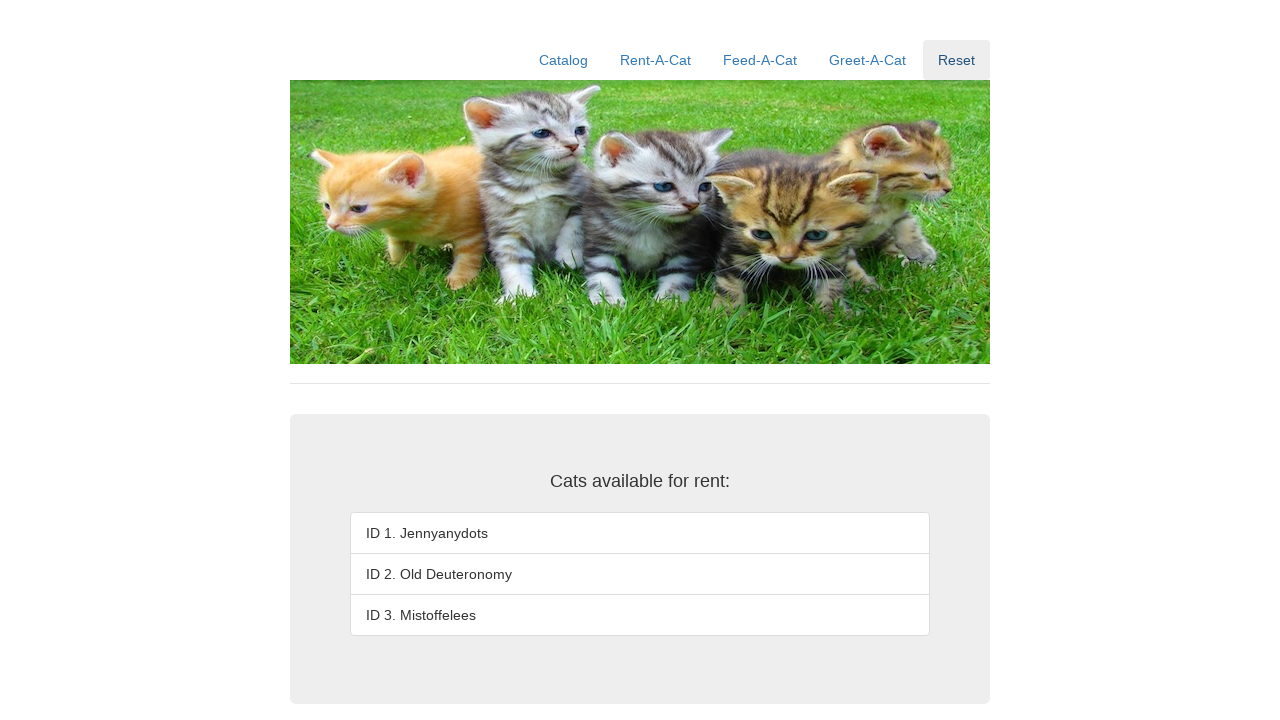

Verified cat ID 1 (Jennyanydots) is displayed correctly
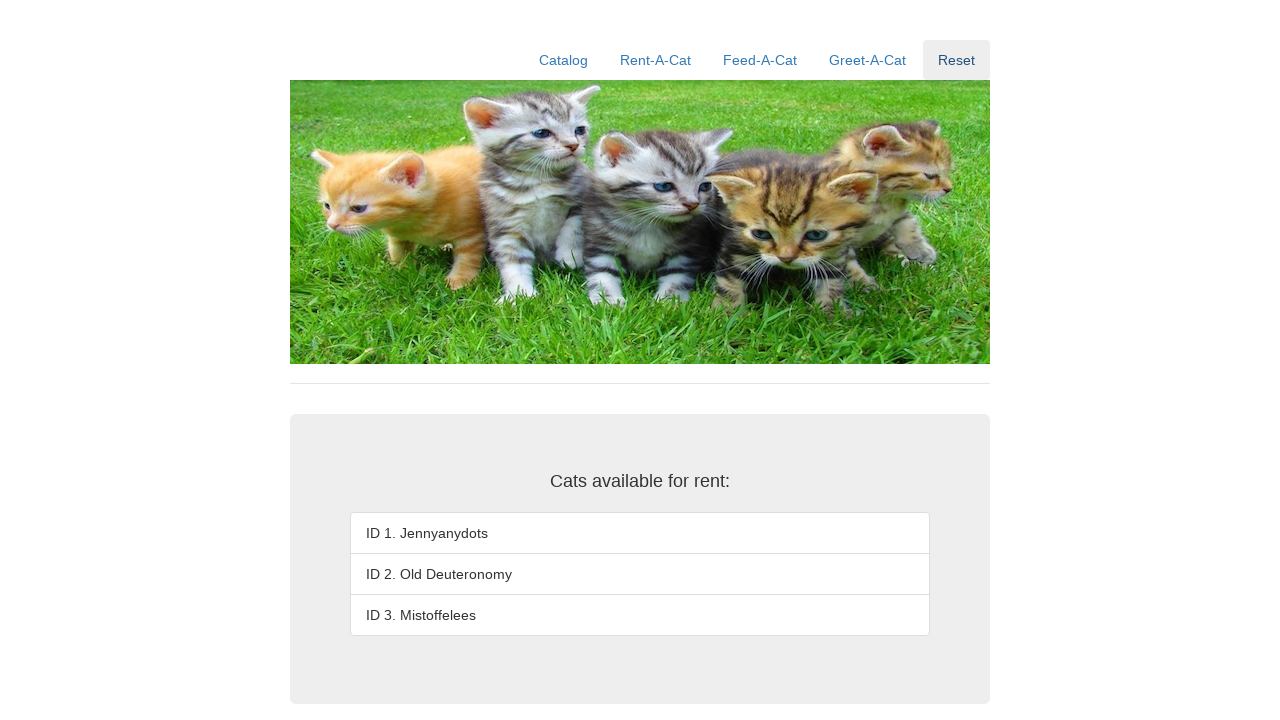

Verified cat ID 2 (Old Deuteronomy) is displayed correctly
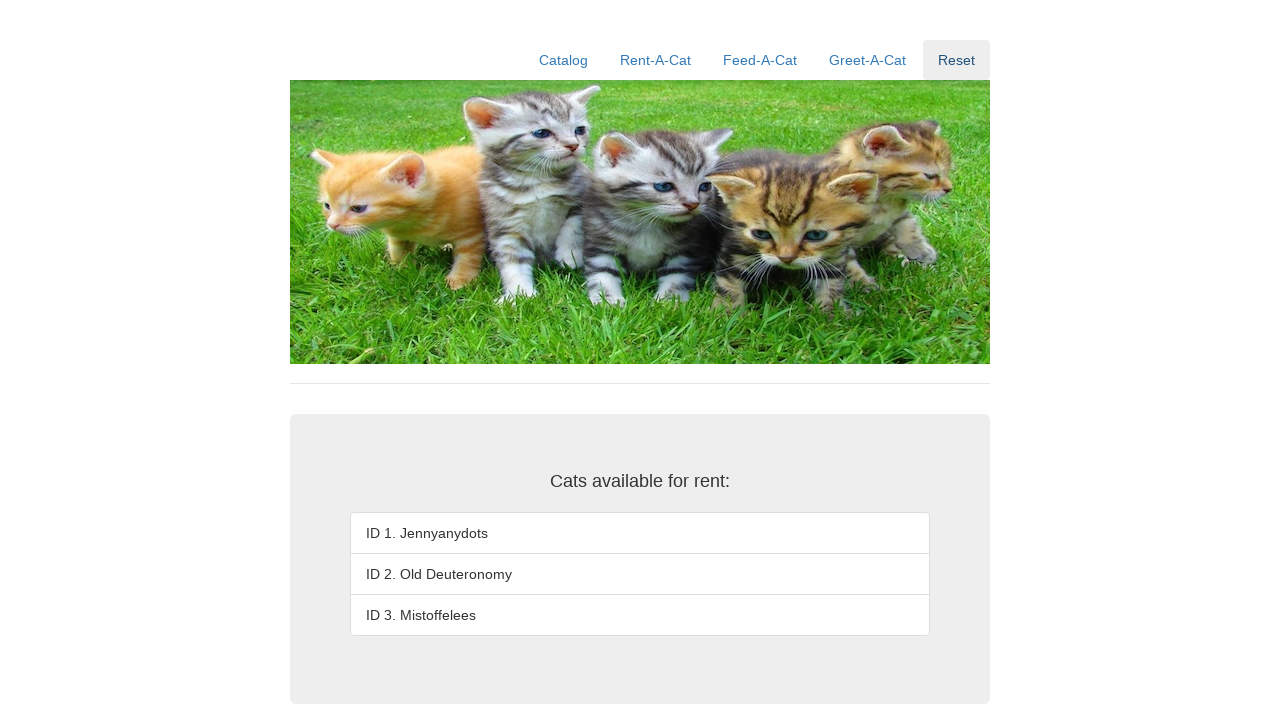

Verified cat ID 3 (Mistoffelees) is displayed correctly
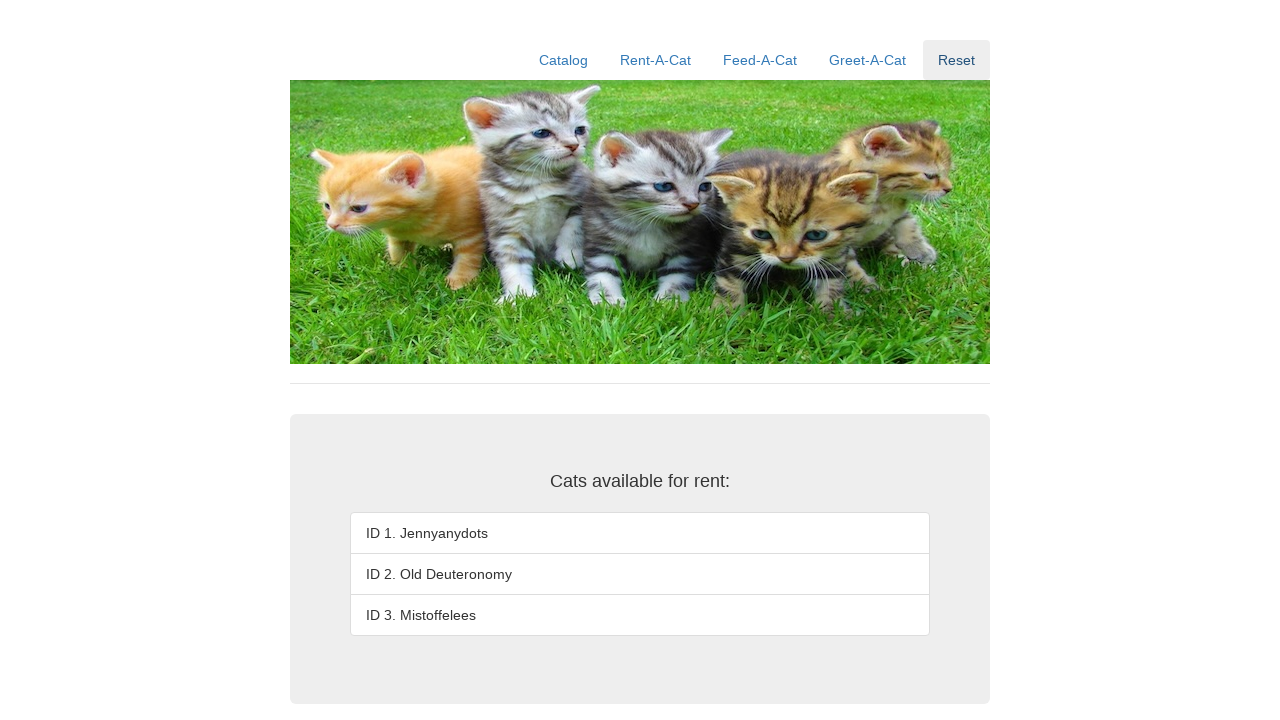

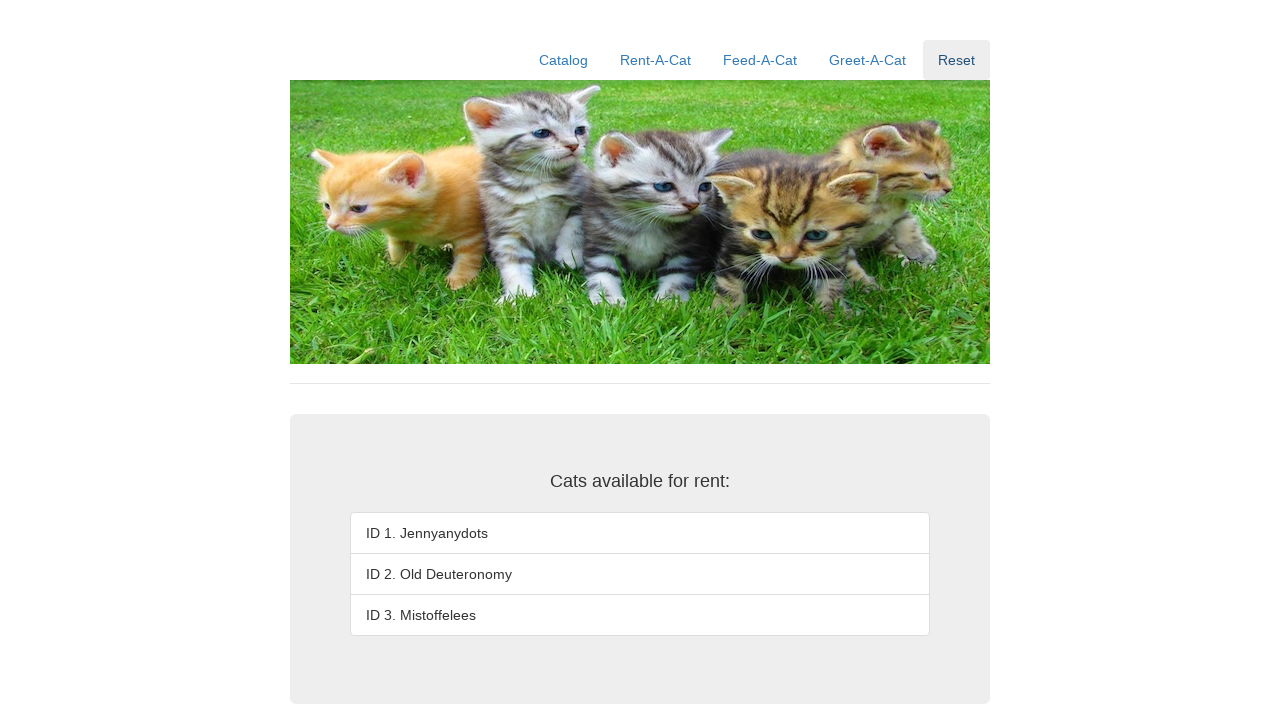